Tests tab handling functionality by opening new browser tabs, switching between them, and interacting with elements in each tab

Starting URL: https://training-support.net/webelements/tabs

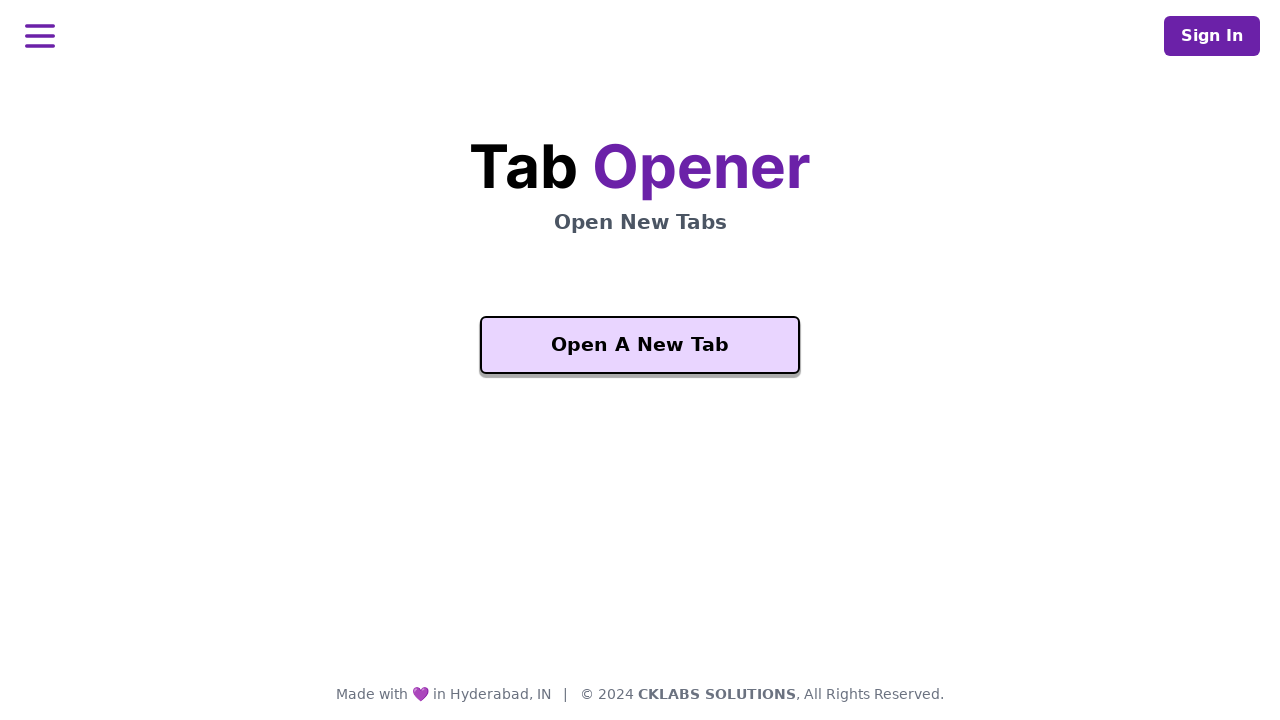

Retrieved and printed the title of the initial page
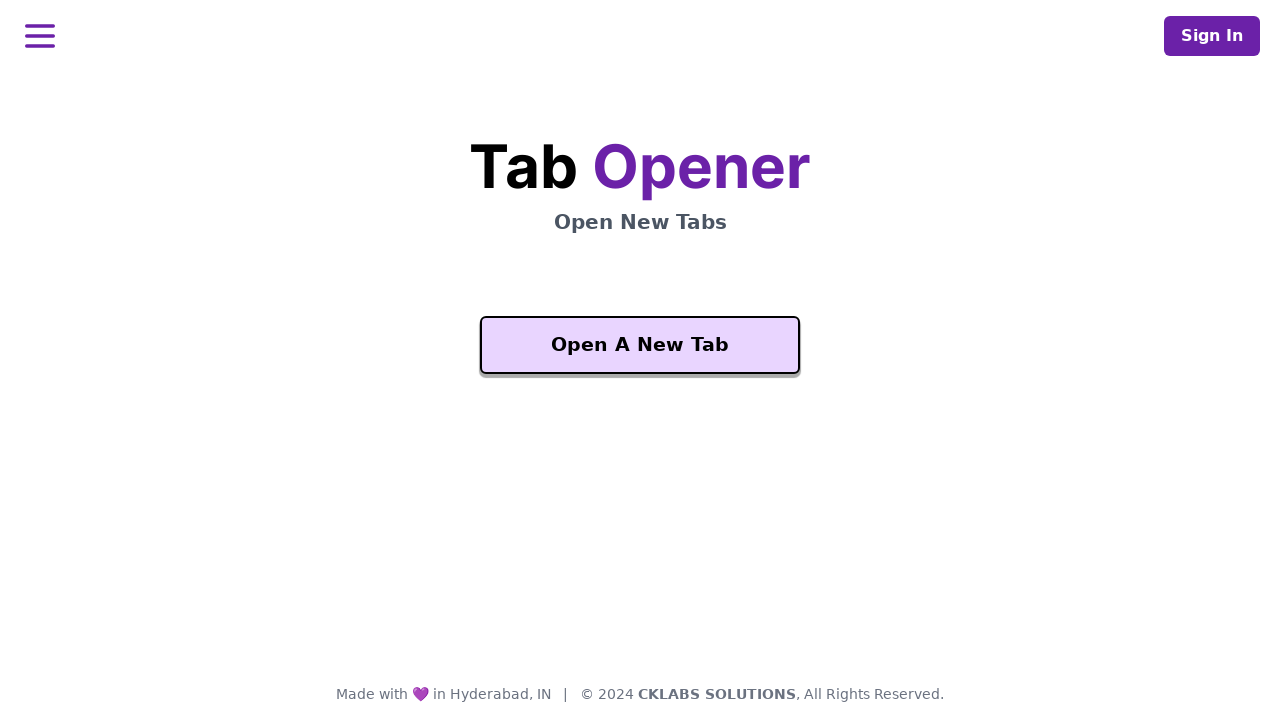

Printed the current tab/page handle
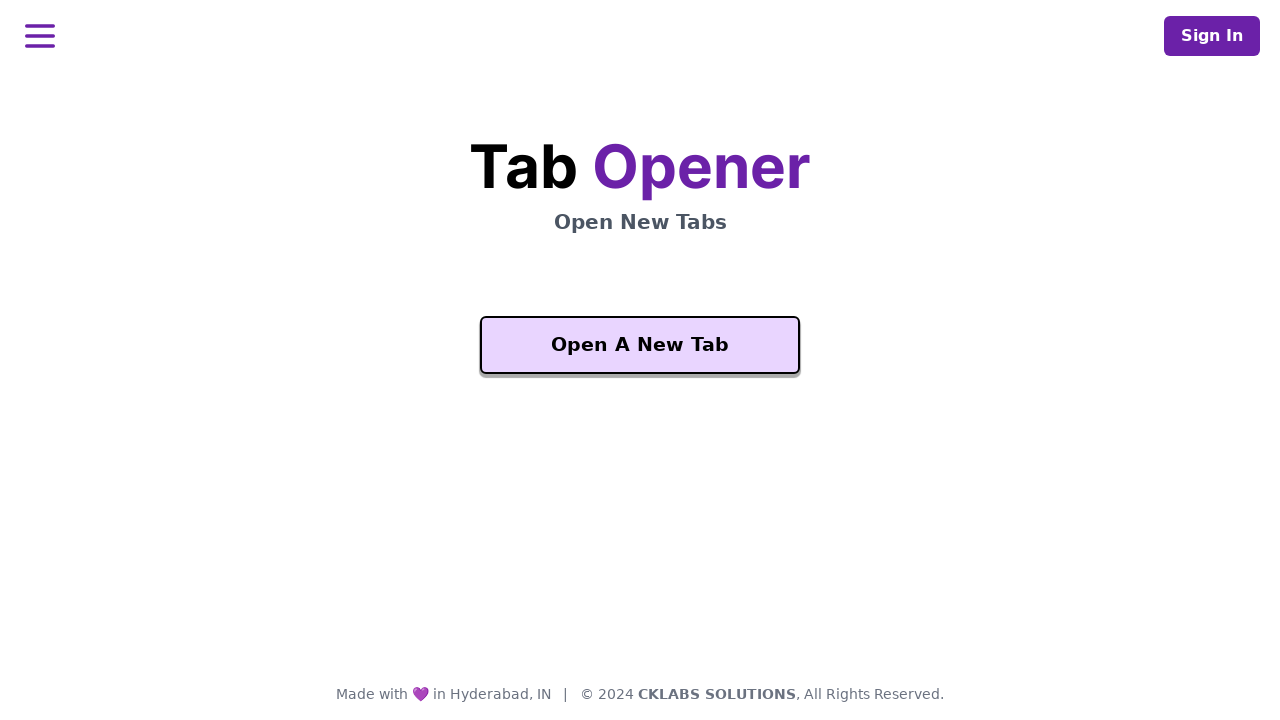

Clicked button to open a new tab at (640, 345) on xpath=//button[text()='Open A New Tab']
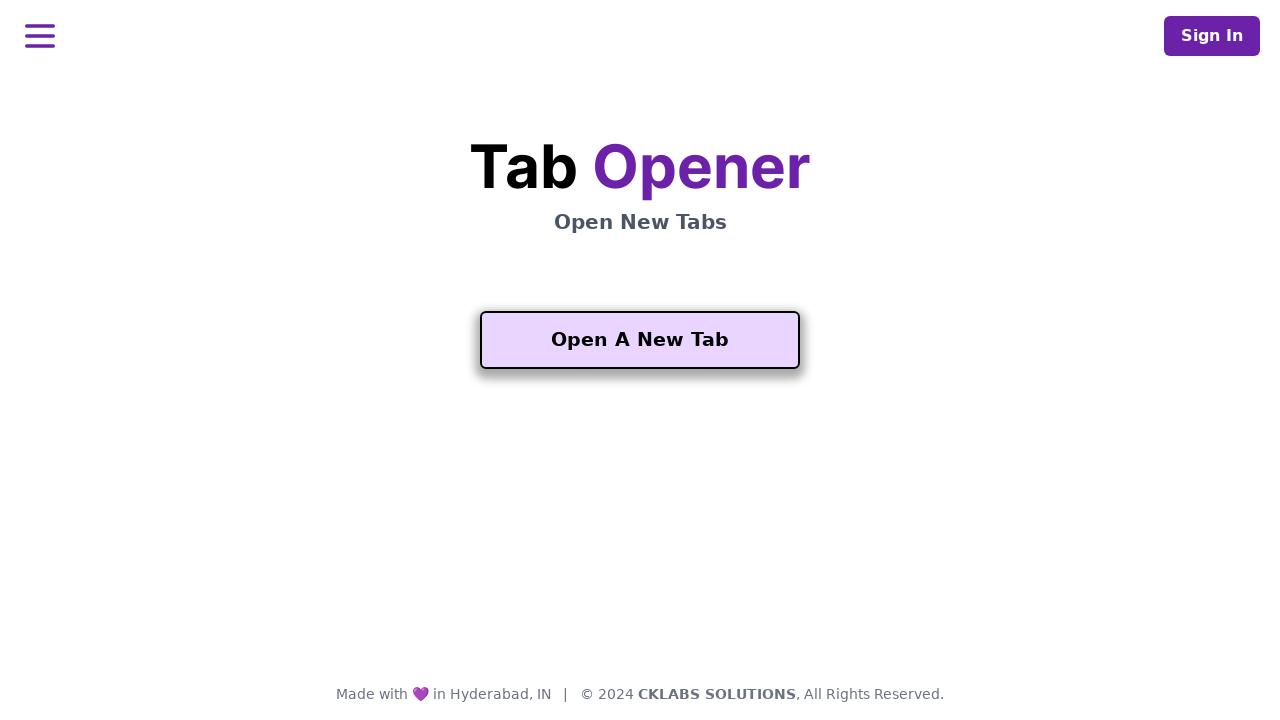

Waited 1 second for new tab to open
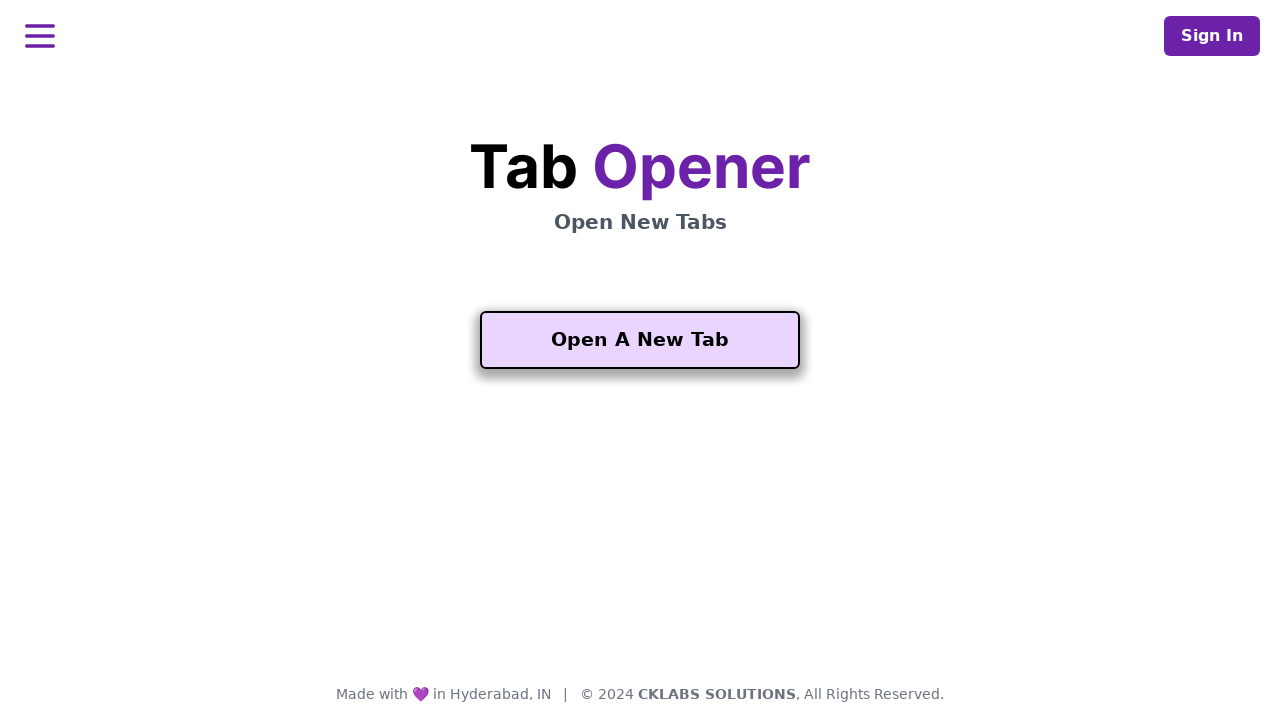

Retrieved list of all open pages and printed count
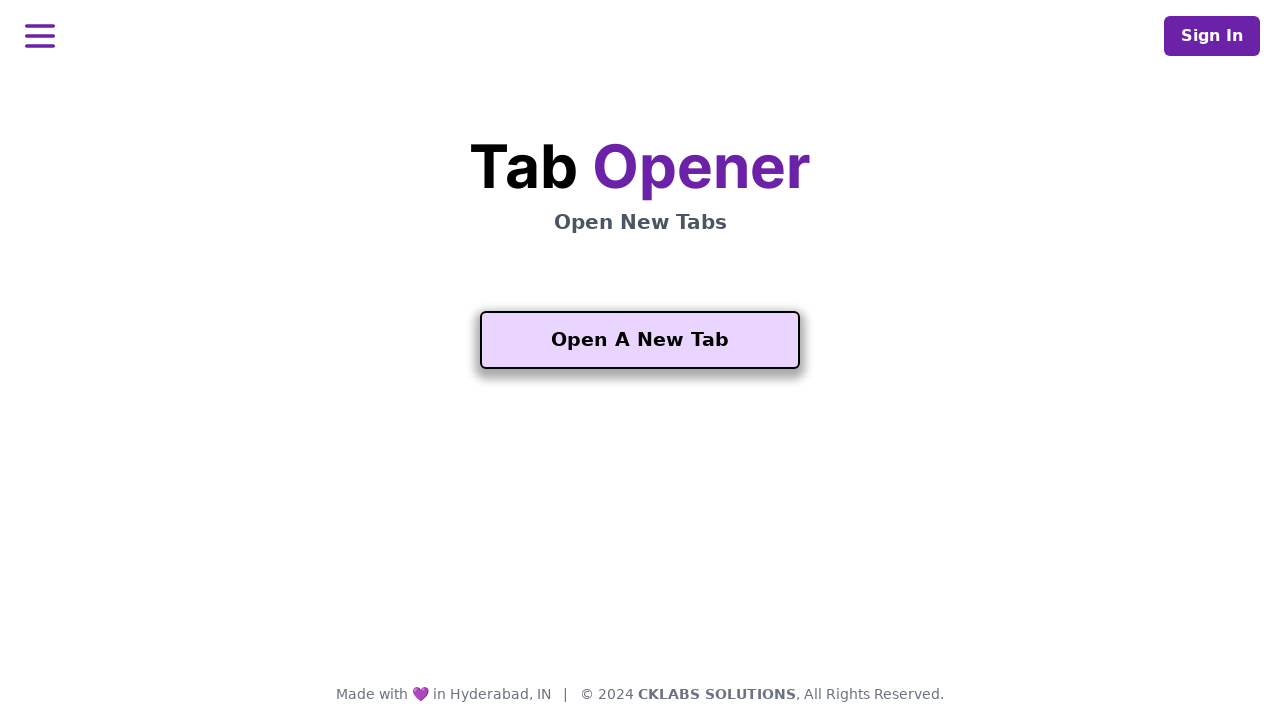

Selected the newly opened tab as the active page
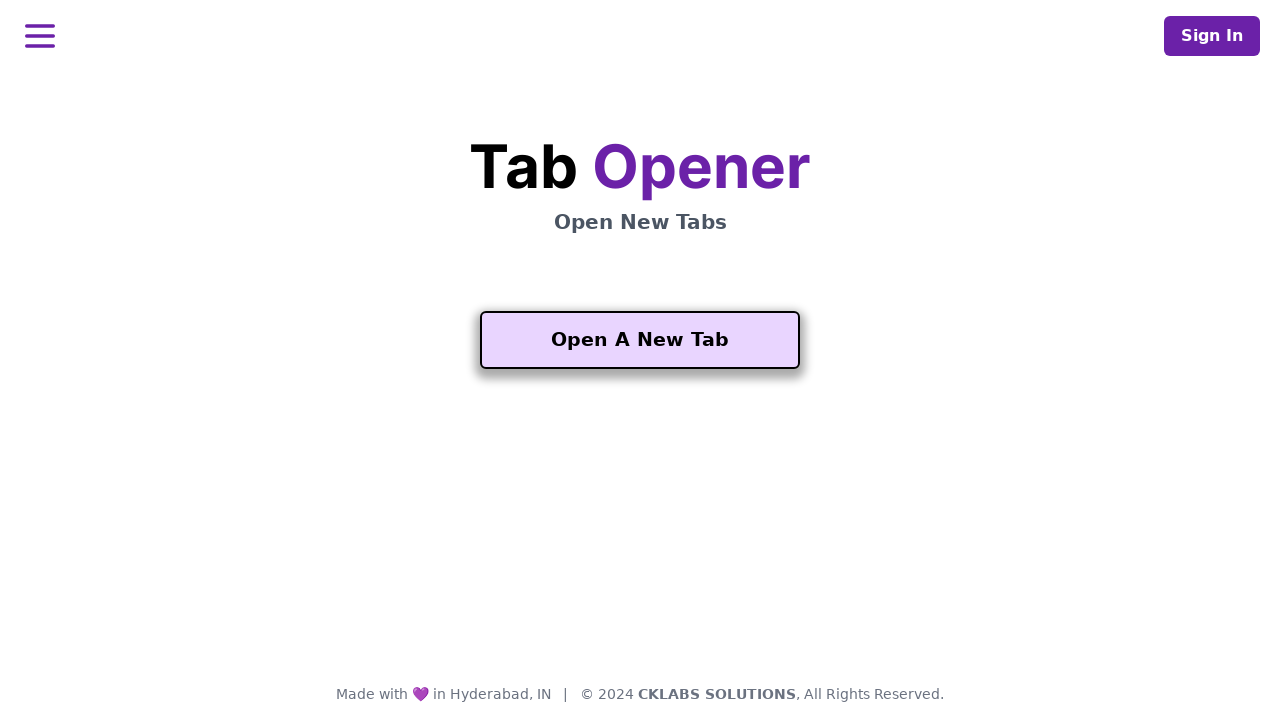

Brought the new tab to the front
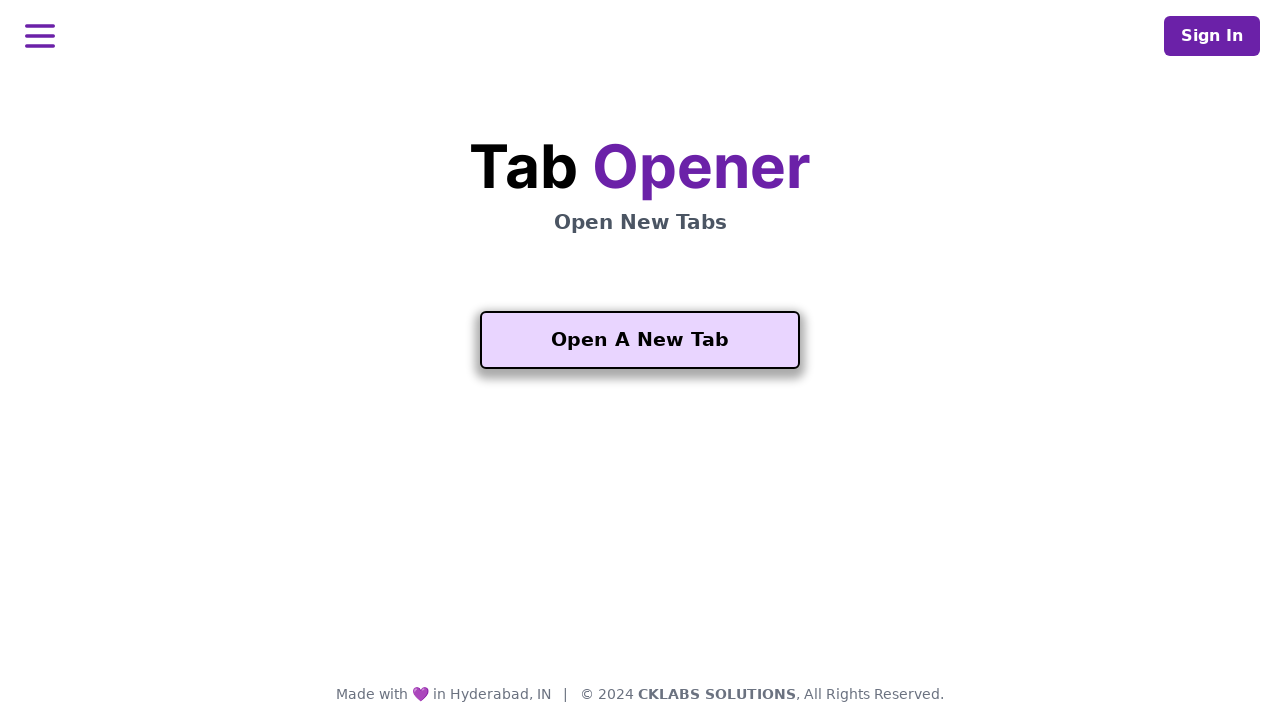

Waited for 'Another One' button to load on new page
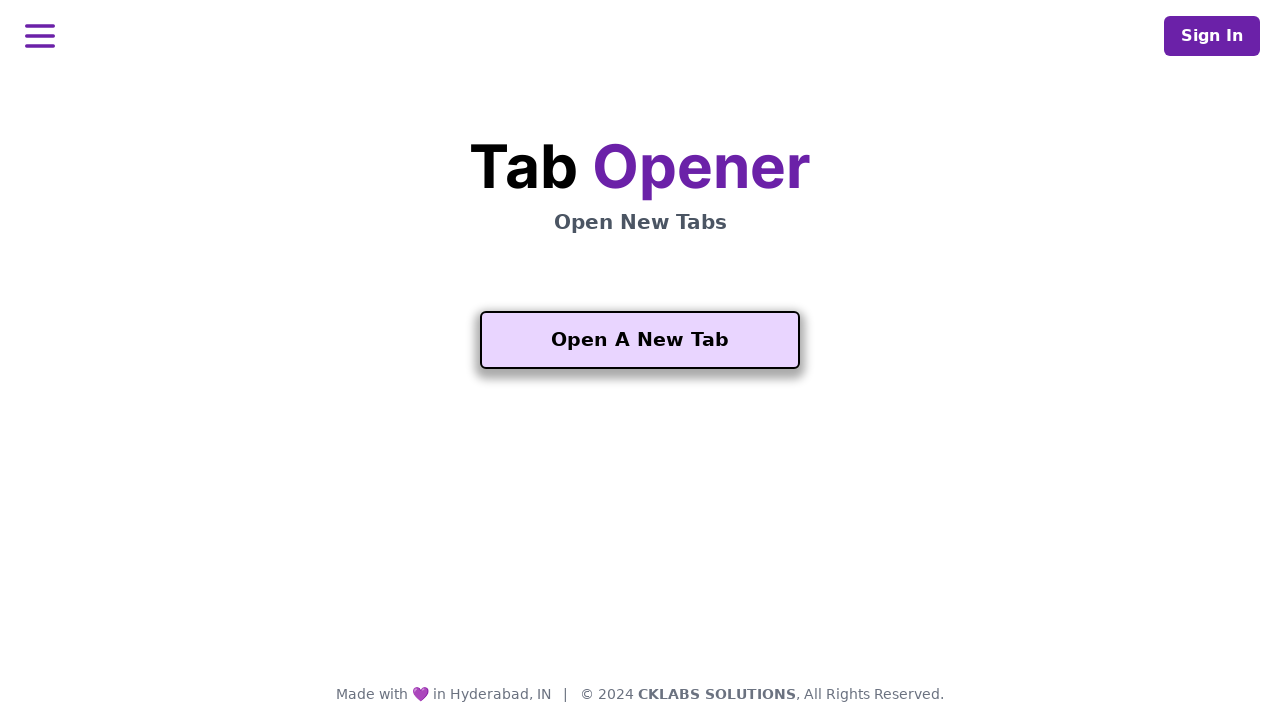

Printed the handle of the new tab
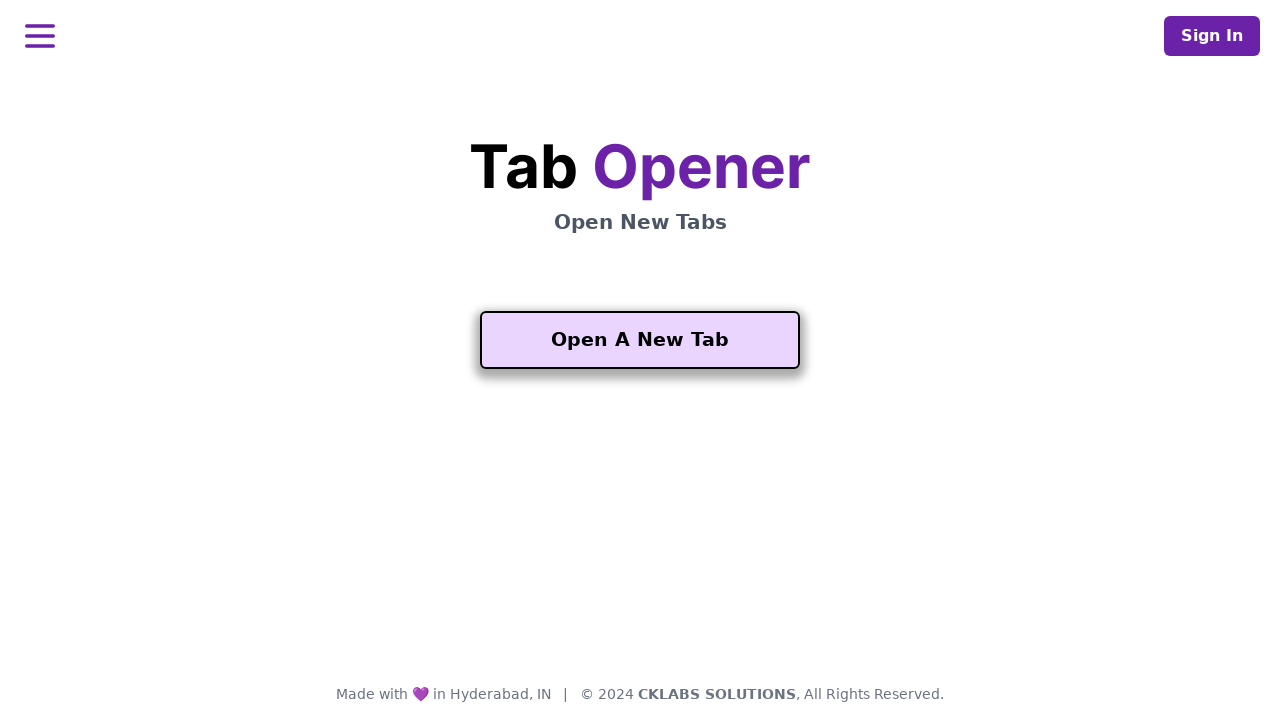

Retrieved and printed the title of the new page
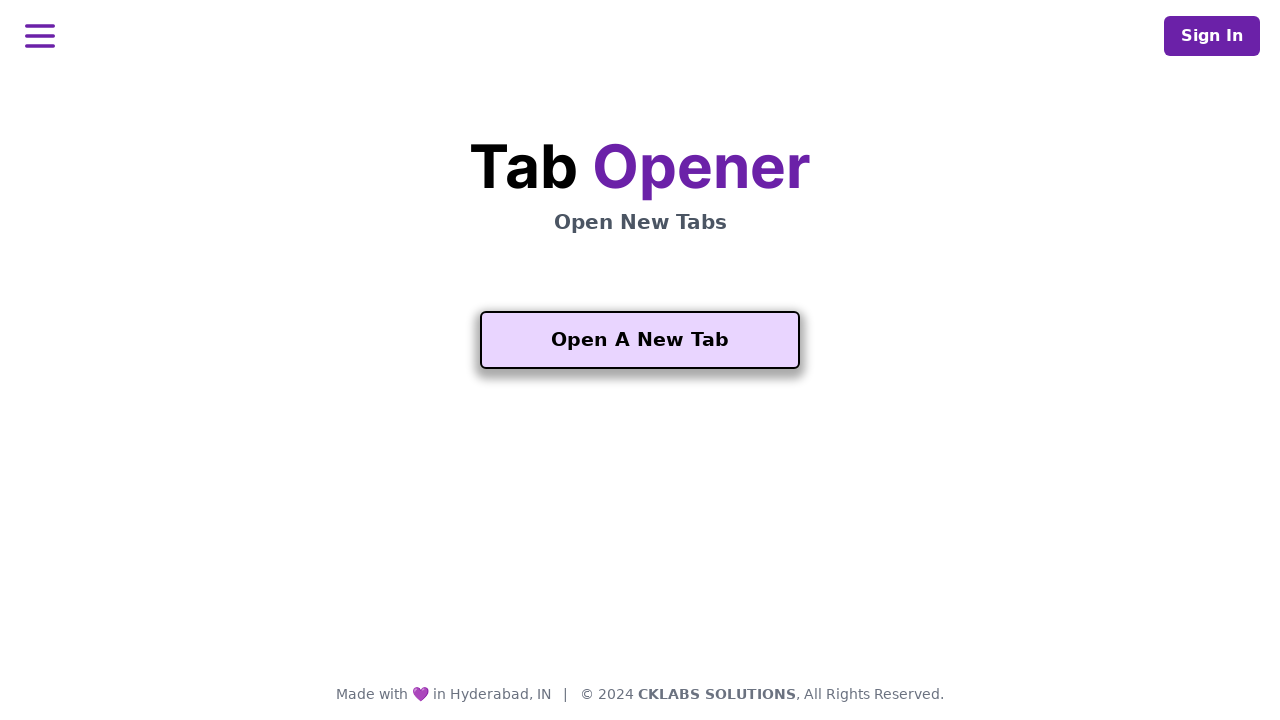

Retrieved and printed the h2 heading text from the new page
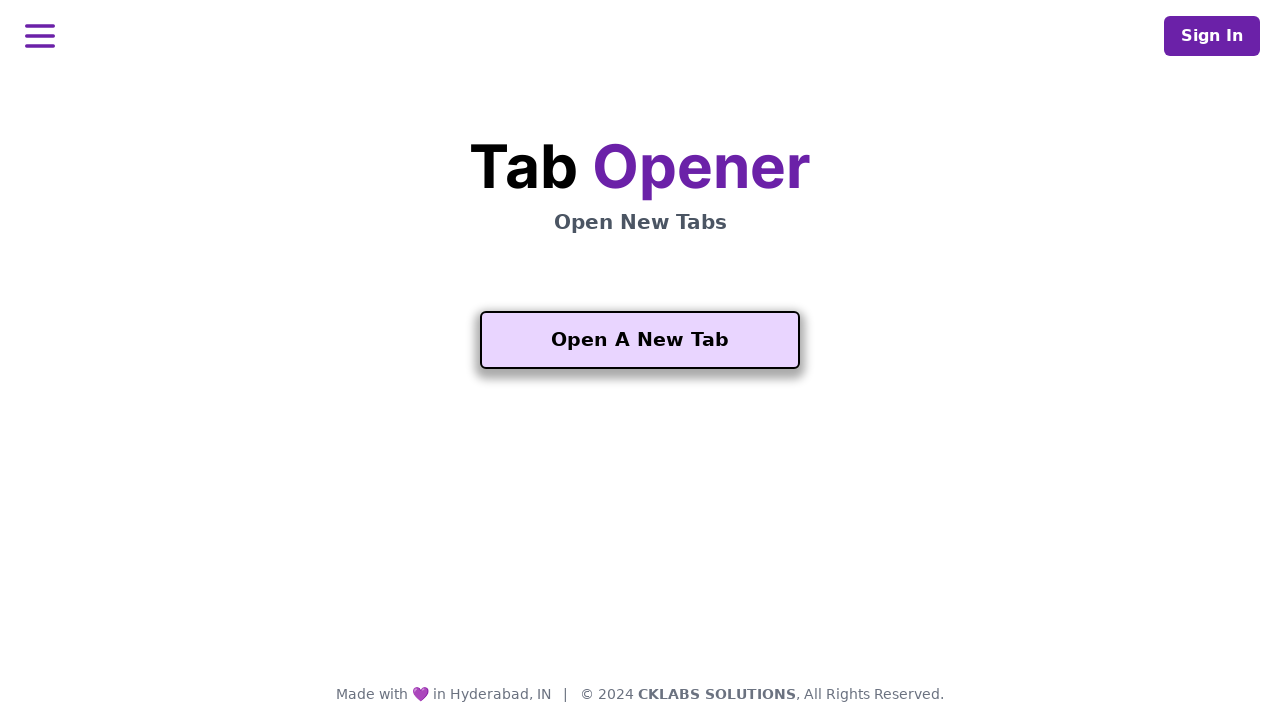

Clicked 'Another One' button to open a third tab at (640, 552) on xpath=//button[contains(text(), 'Another One')]
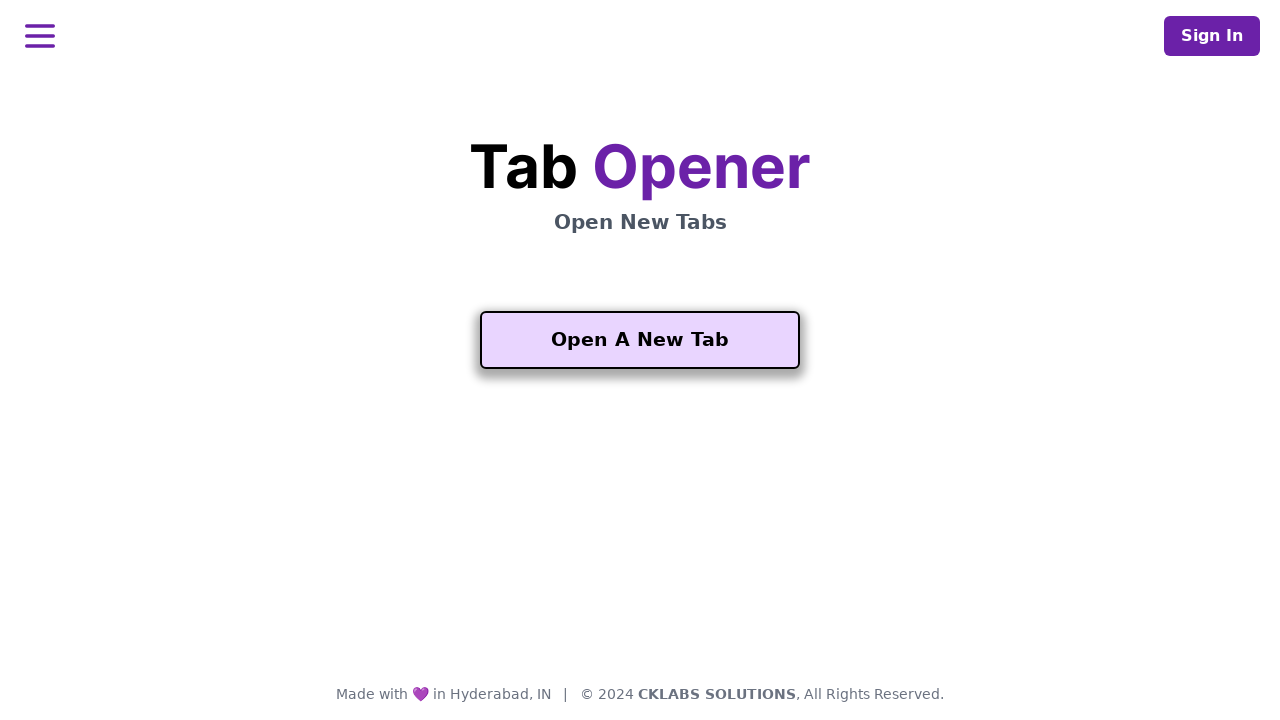

Waited 1 second for third tab to open
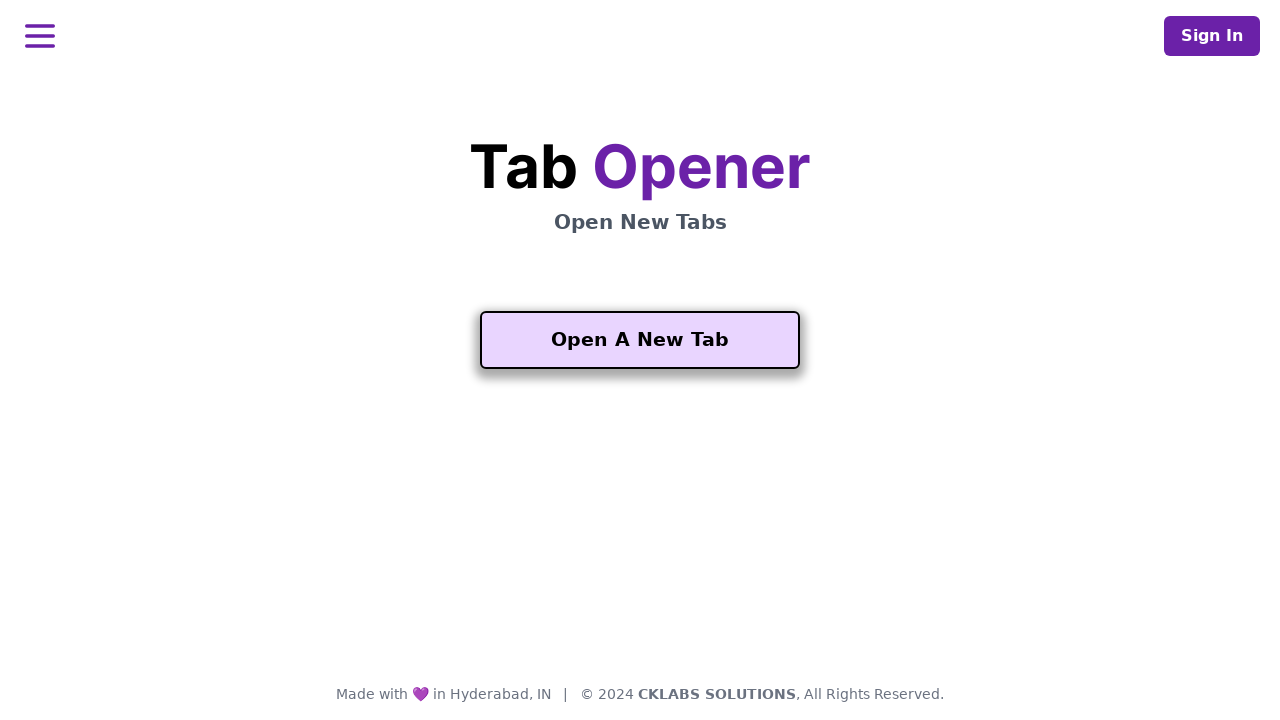

Retrieved updated list of all open pages
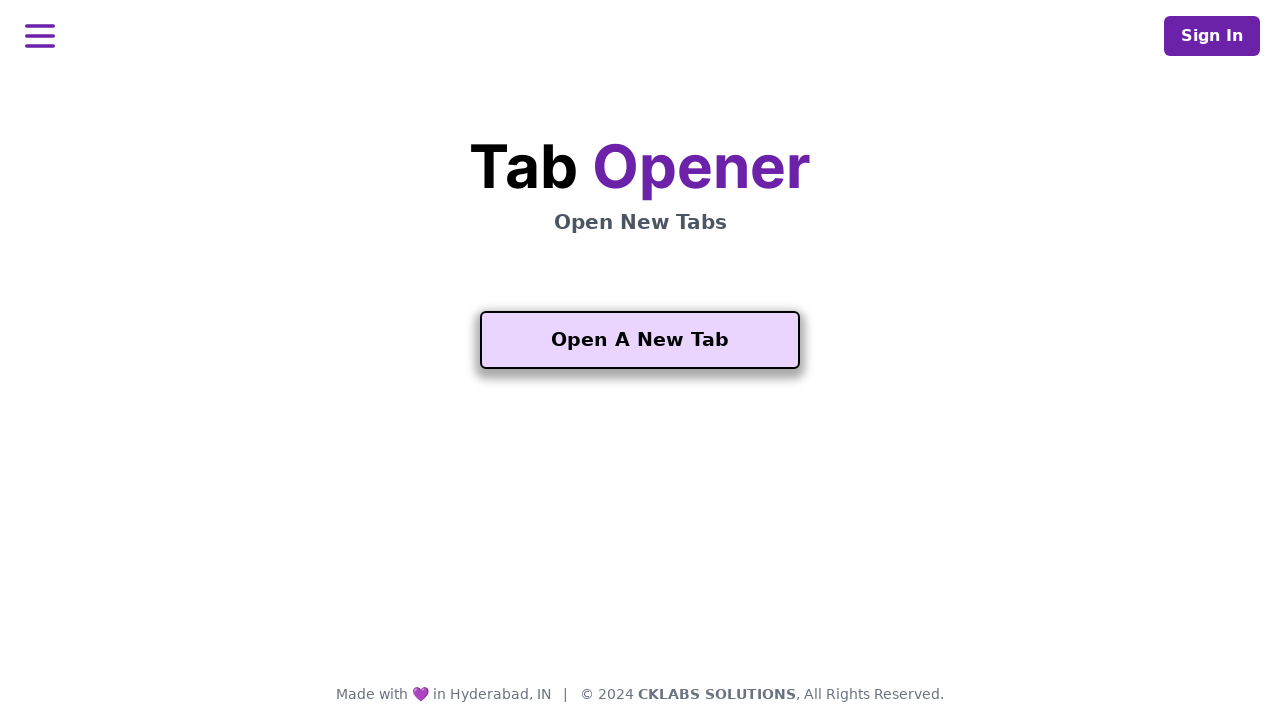

Selected the third tab as the active page
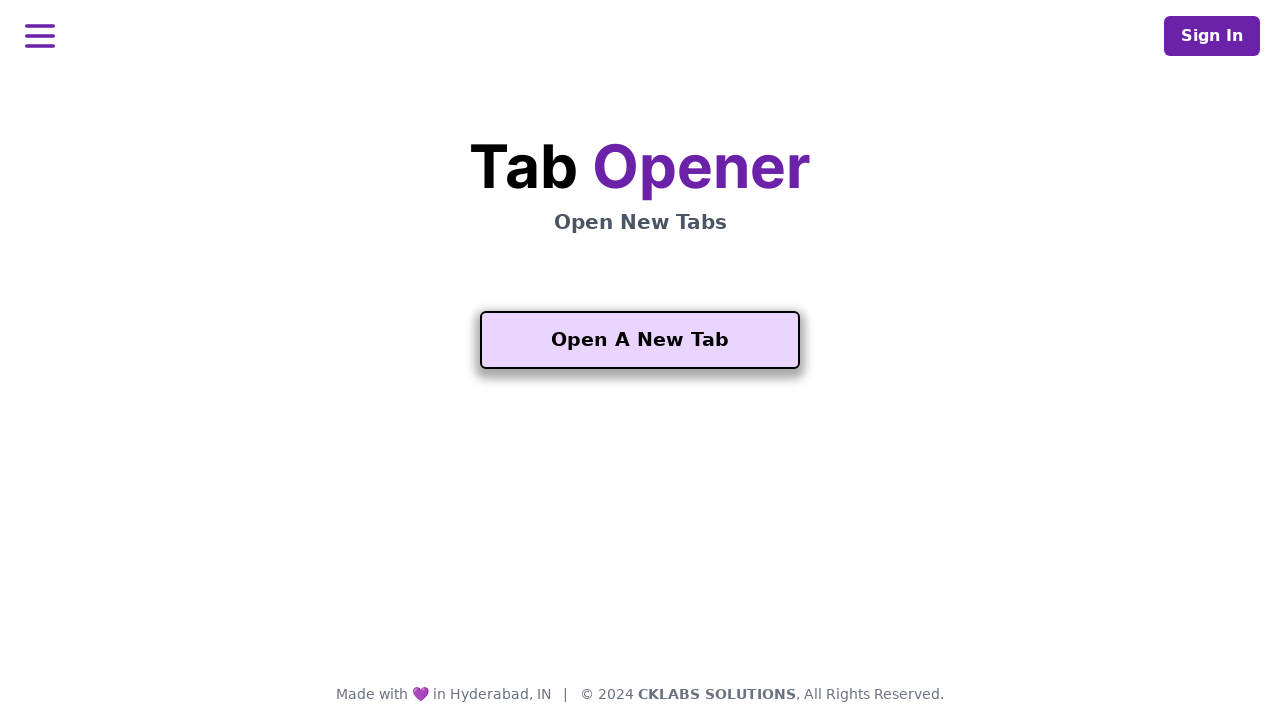

Brought the third tab to the front
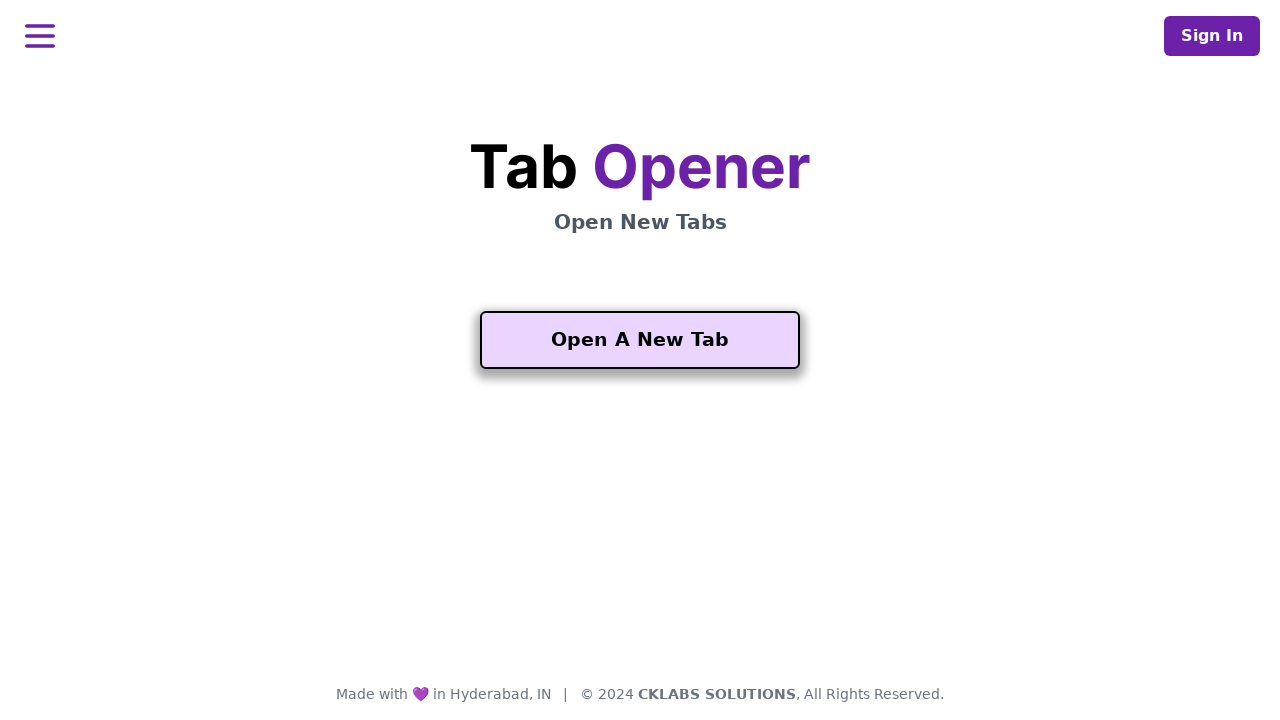

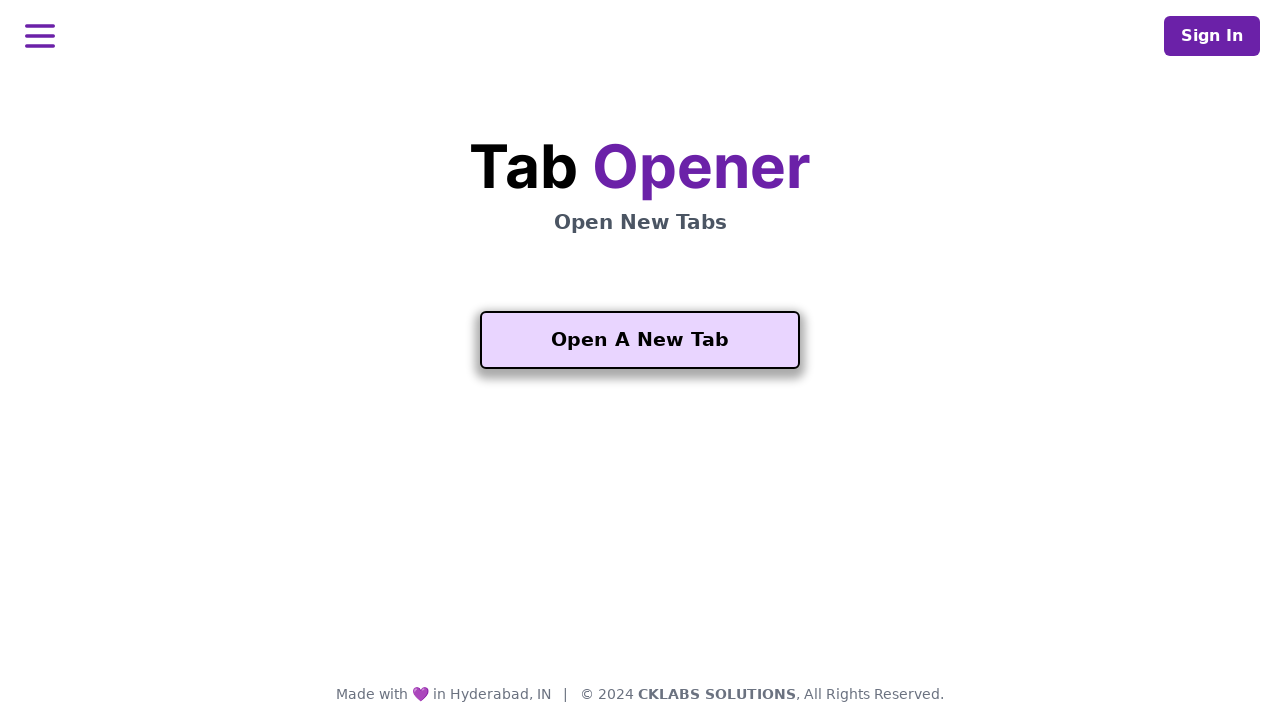